Tests static dropdown functionality by selecting options using different methods: by index, by visible text, and by value

Starting URL: https://rahulshettyacademy.com/dropdownsPractise

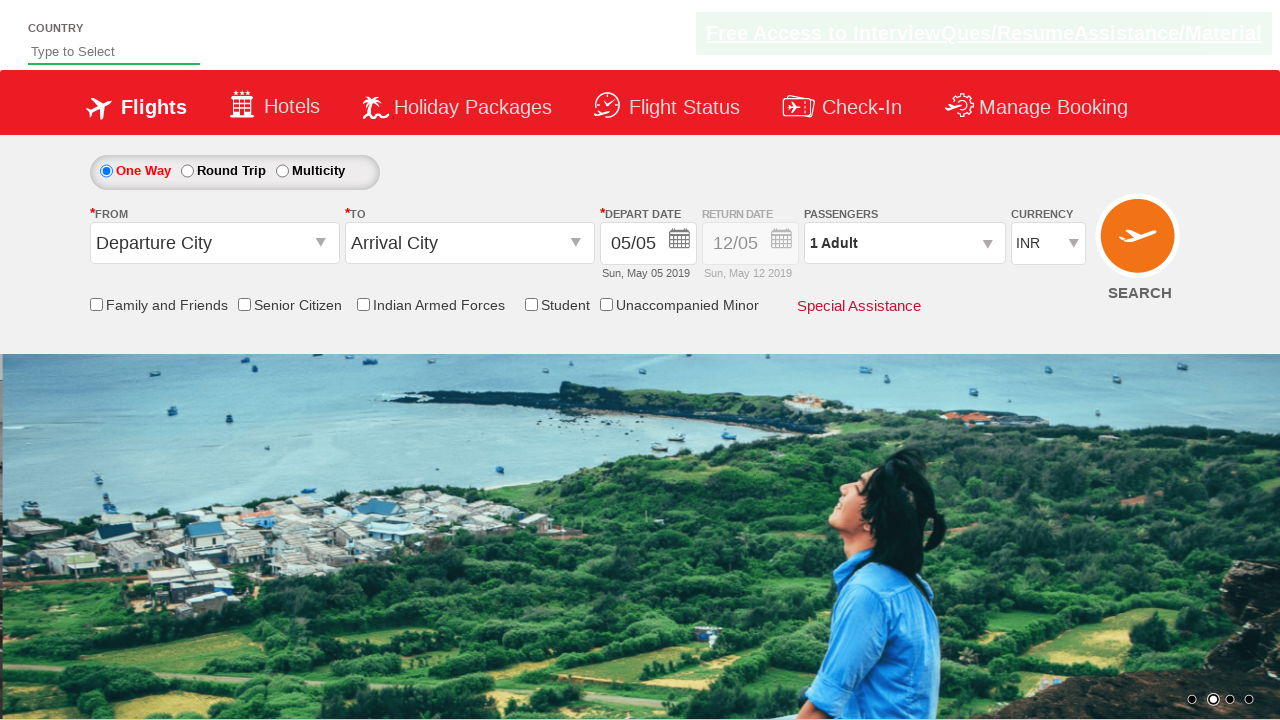

Selected dropdown option by index 3 on //*[@id='ctl00_mainContent_DropDownListCurrency']
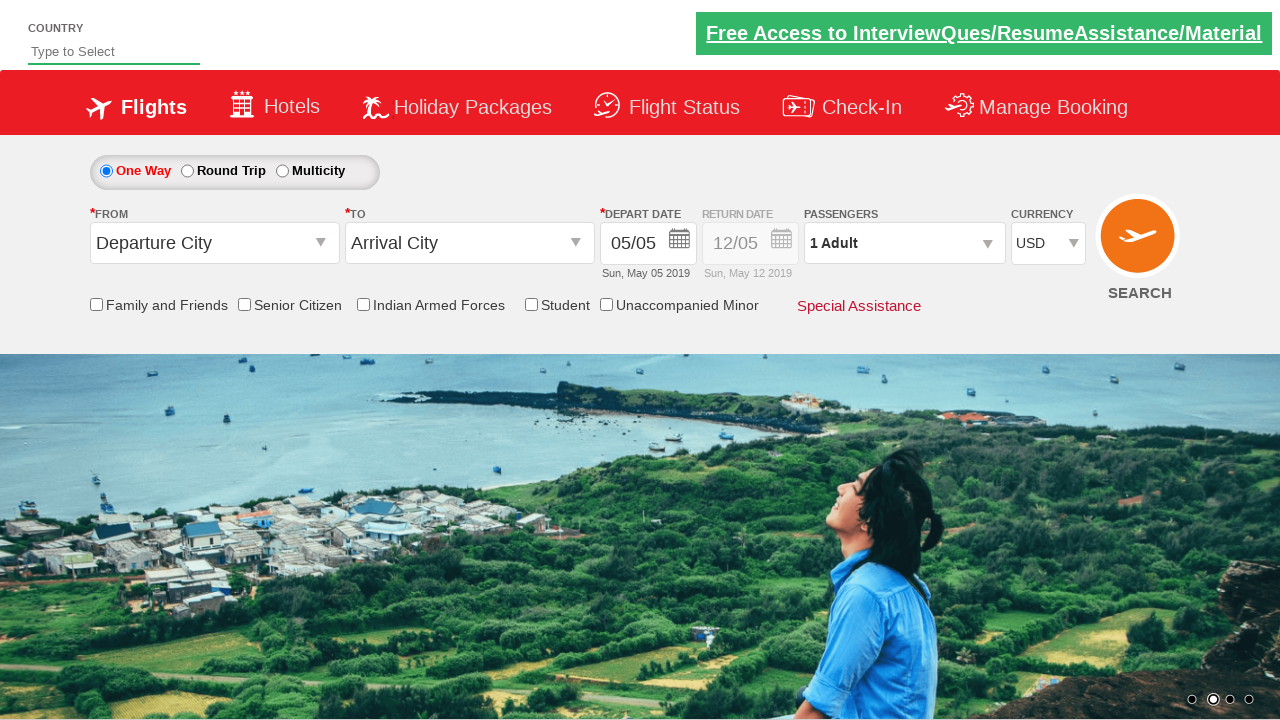

Selected dropdown option by visible text 'AED' on #ctl00_mainContent_DropDownListCurrency
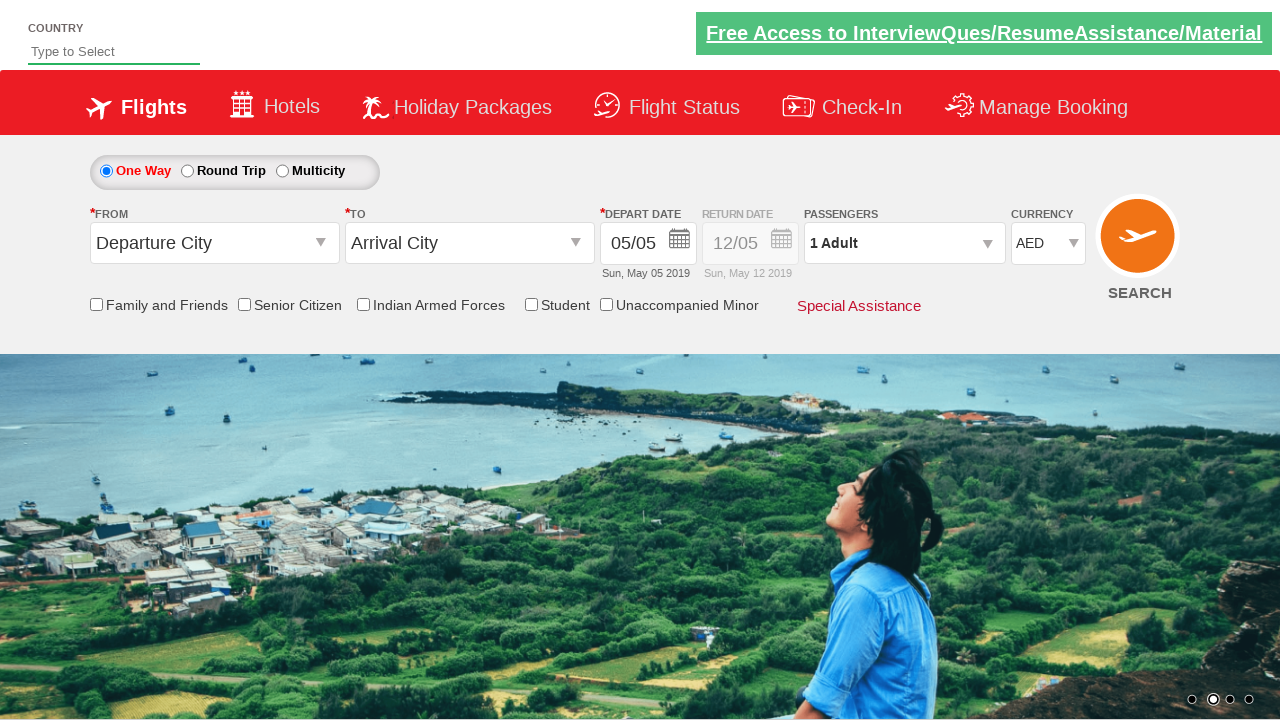

Selected dropdown option by value 'INR' on #ctl00_mainContent_DropDownListCurrency
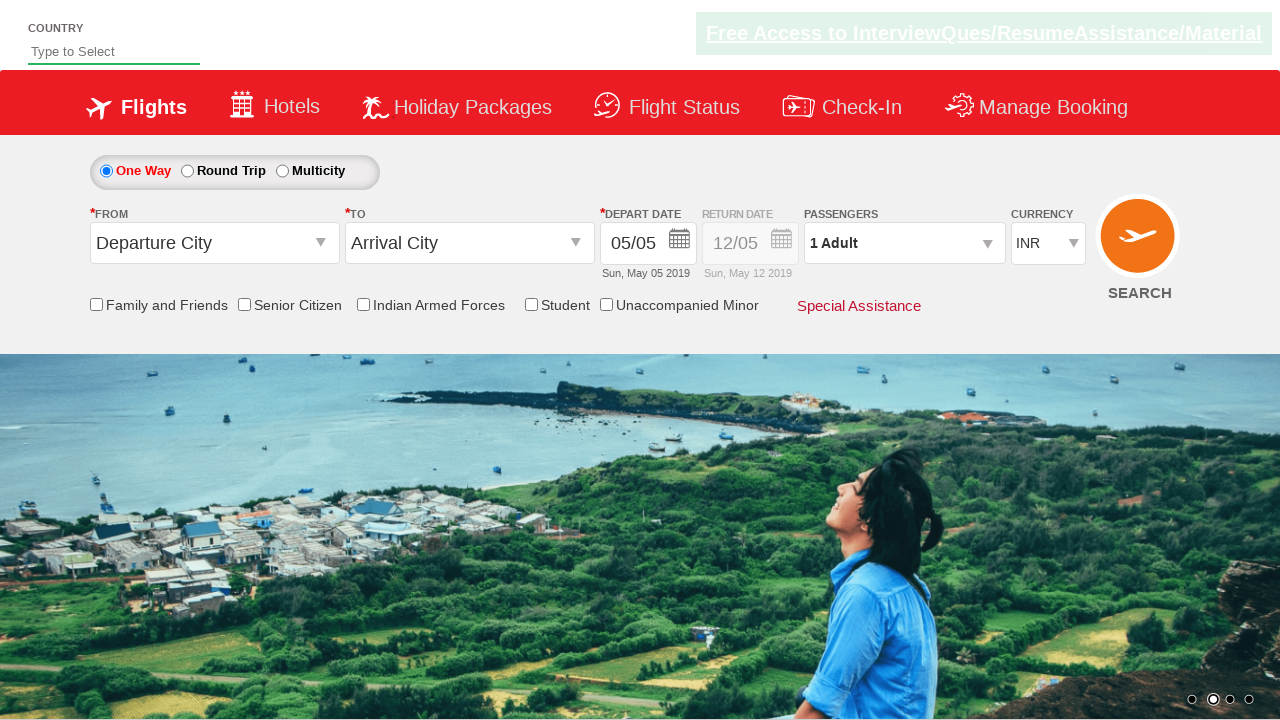

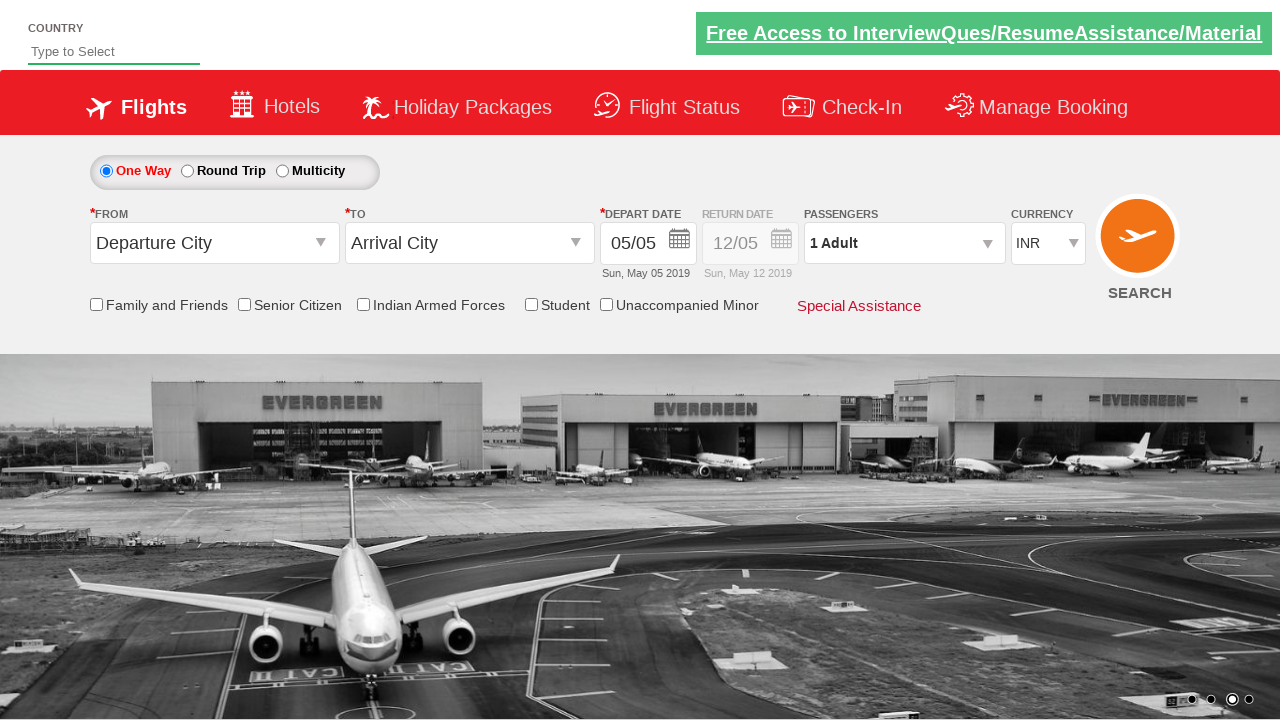